Tests registration form validation by entering invalid email format and verifying email error messages

Starting URL: https://alada.vn/tai-khoan/dang-ky.html

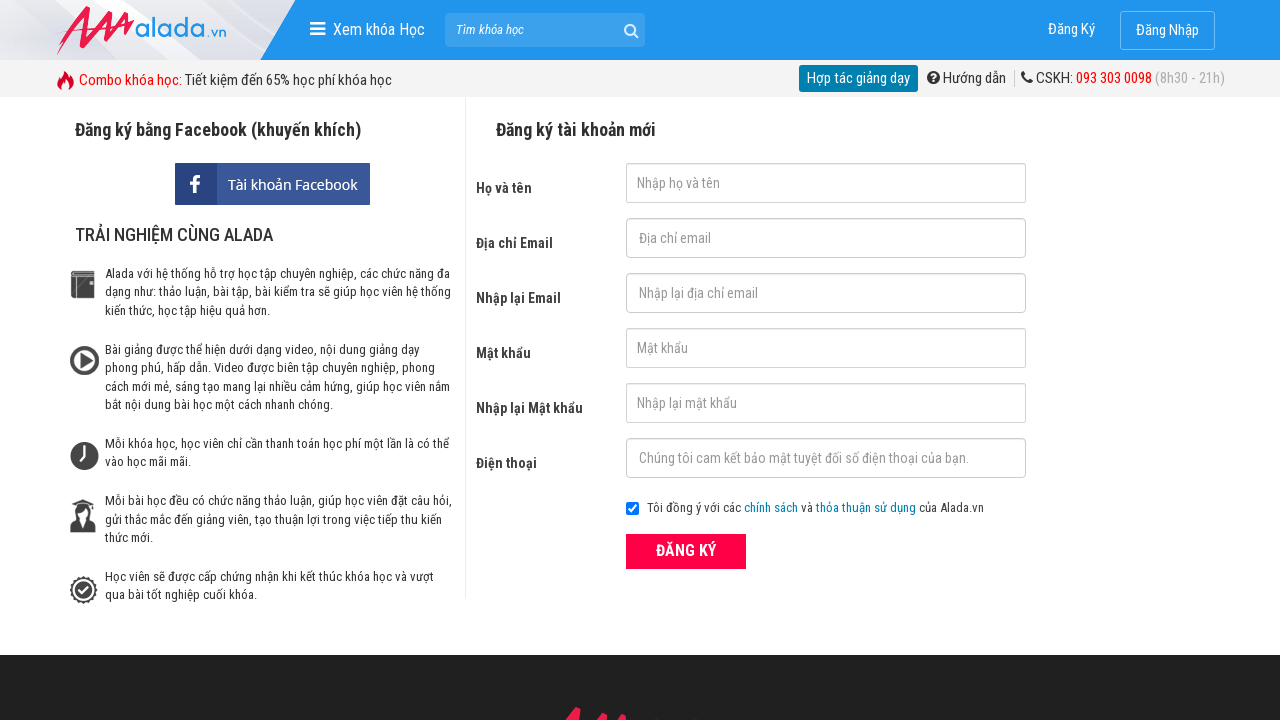

Filled email field with invalid format '123@456@789' on #txtEmail
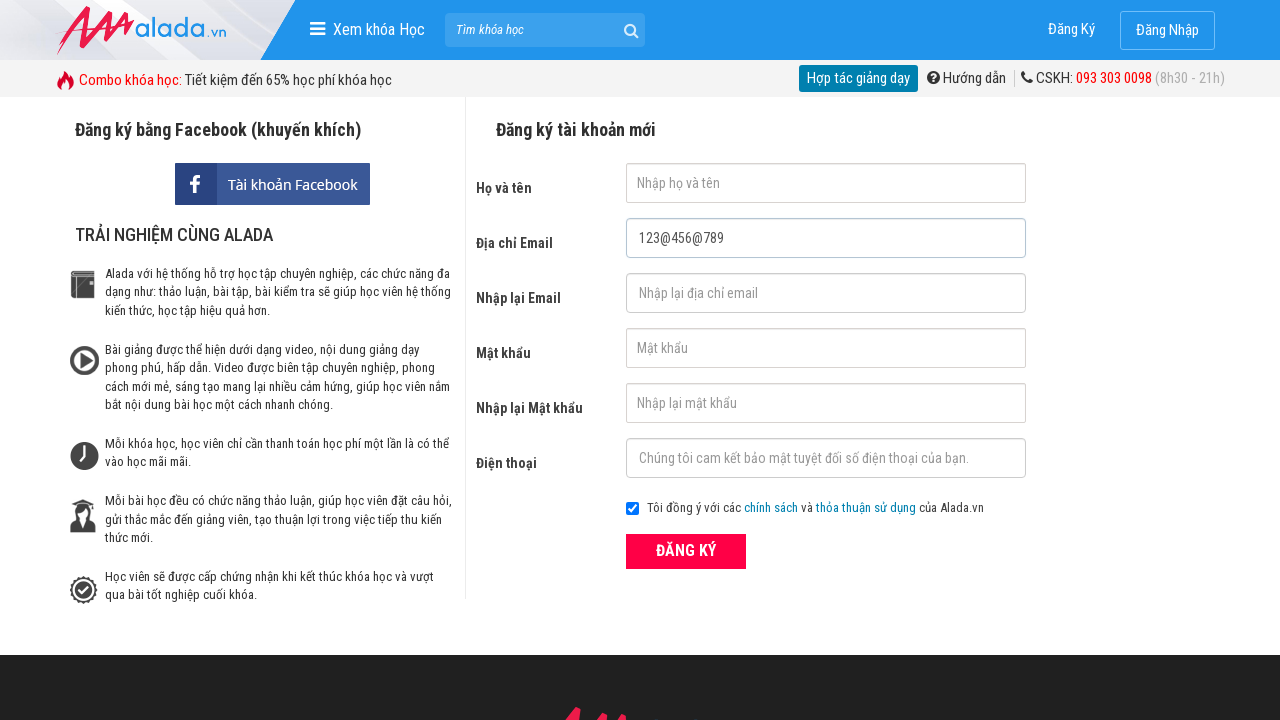

Filled confirm email field with invalid format '123@456@789' on #txtCEmail
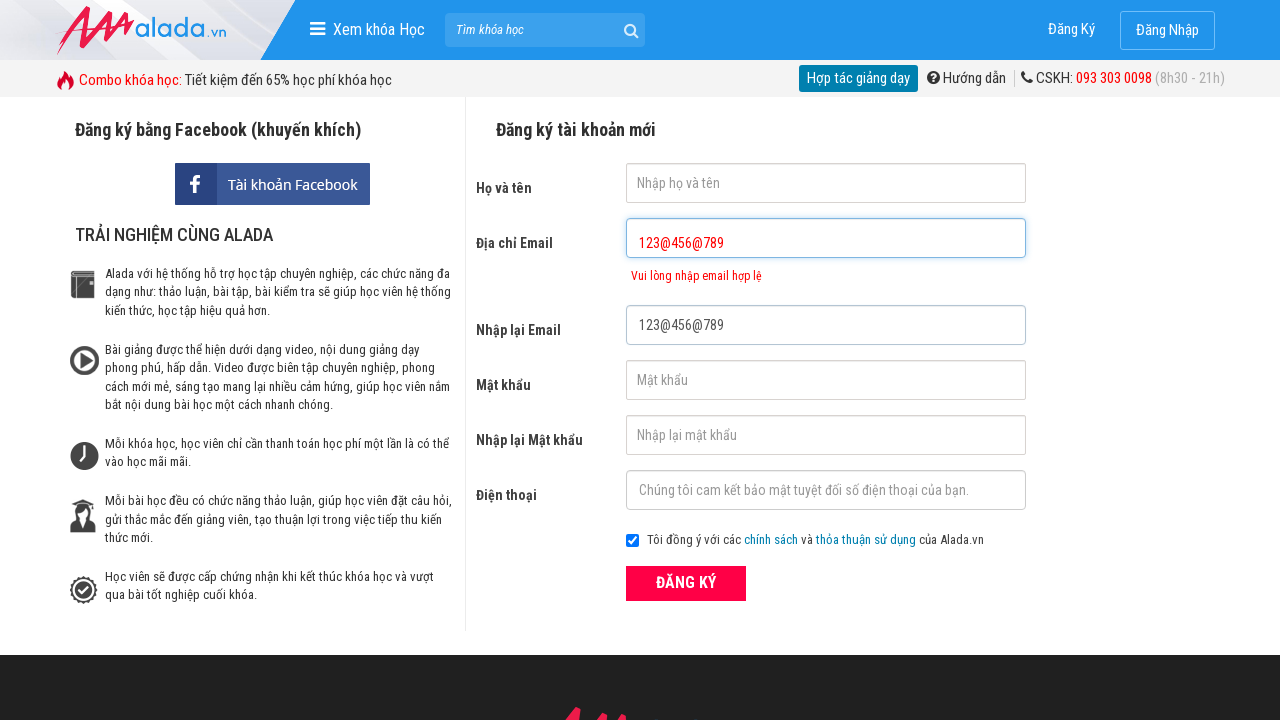

Clicked submit button to attempt registration at (686, 583) on button[type='submit']
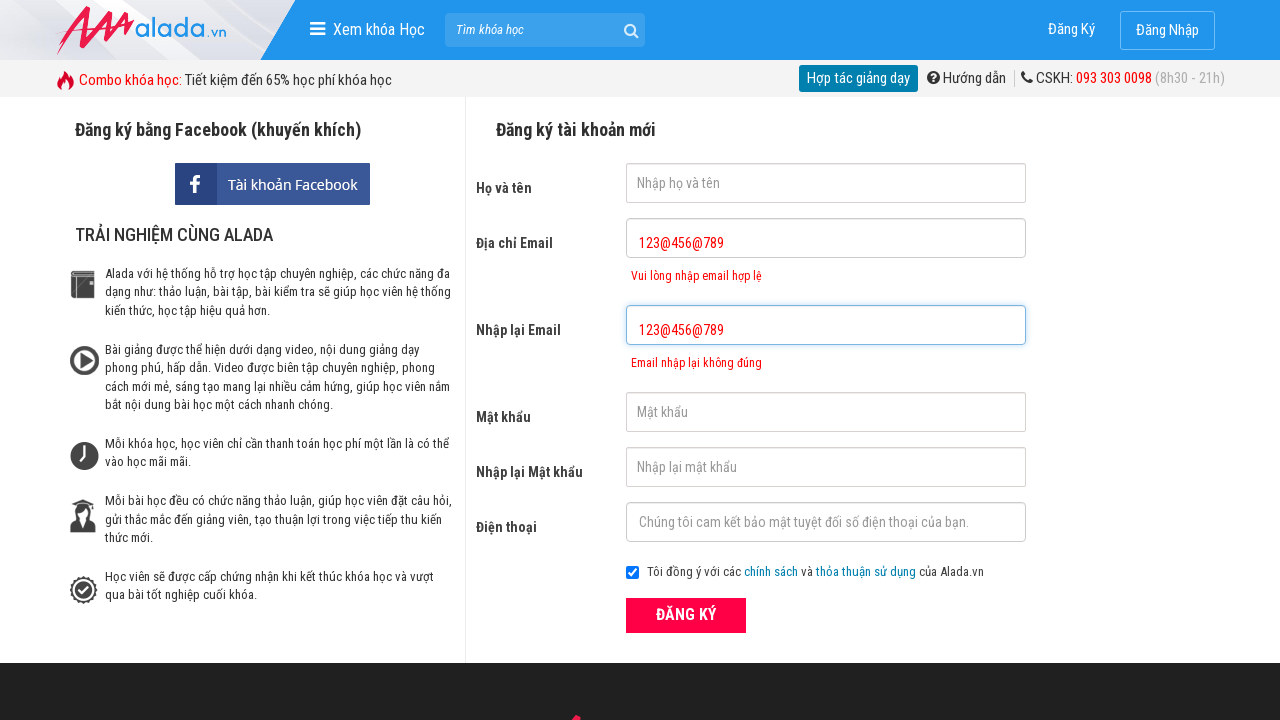

Email error message appeared on page
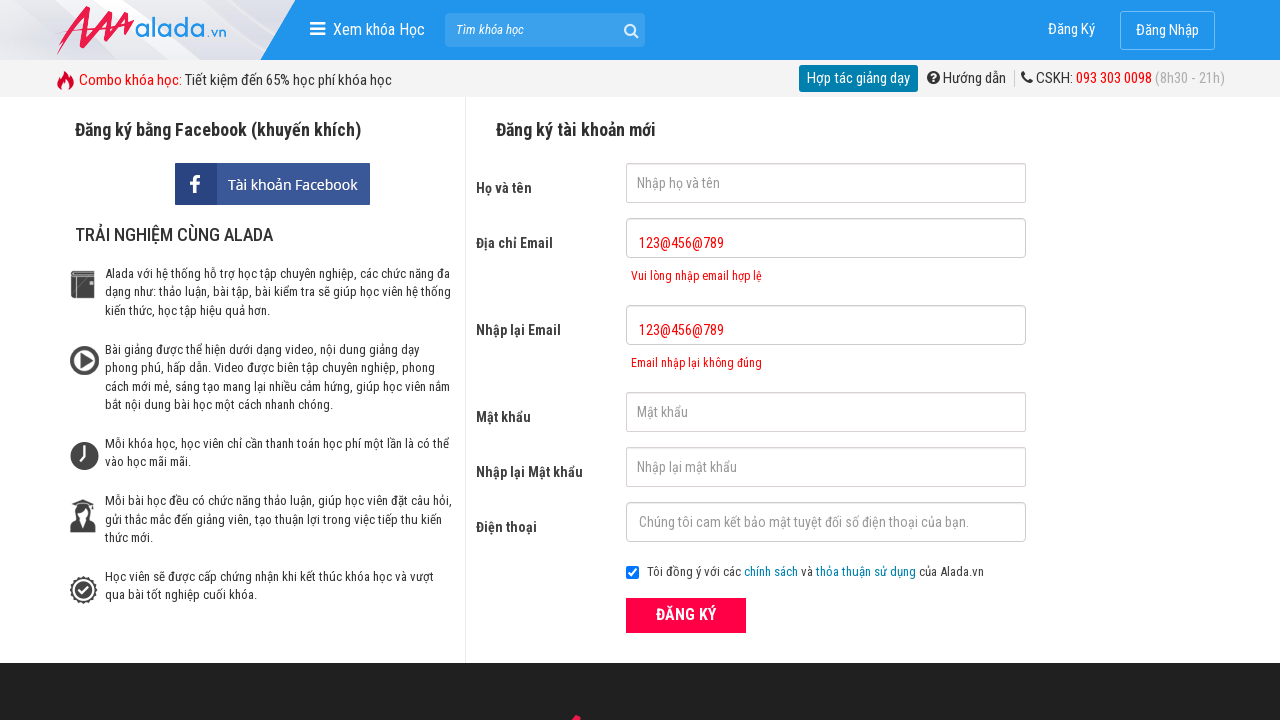

Confirm email error message appeared on page
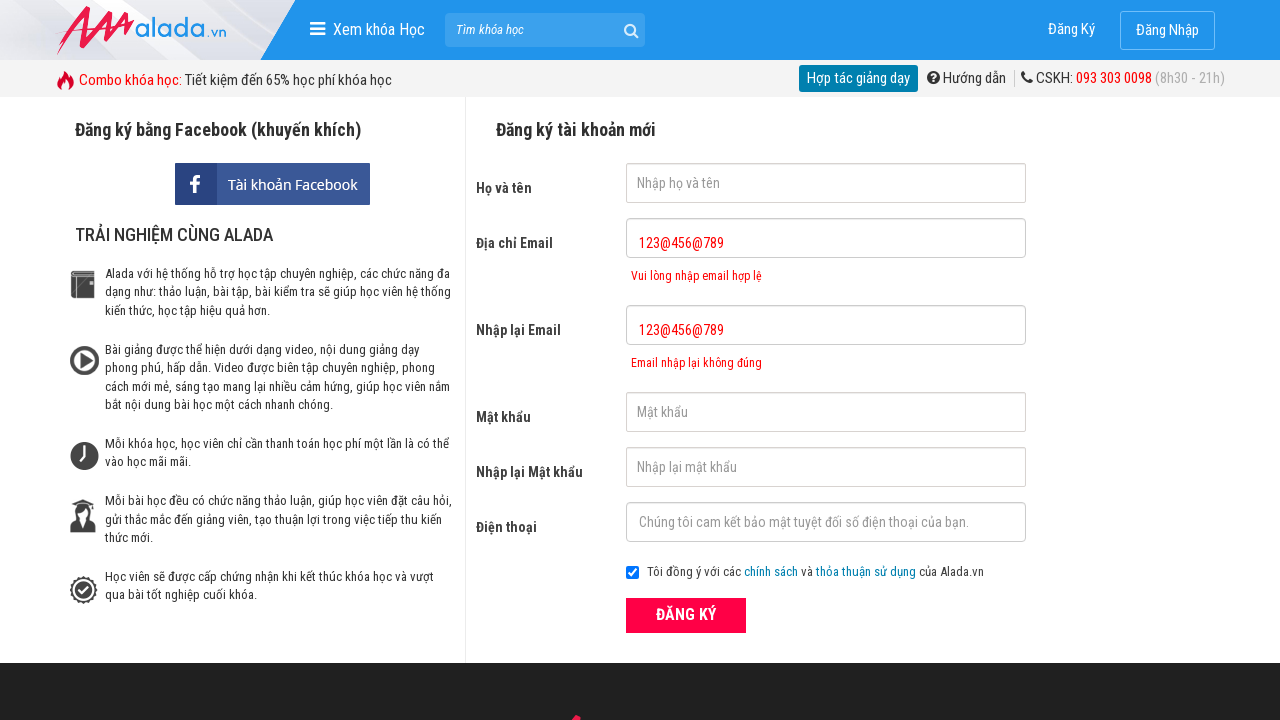

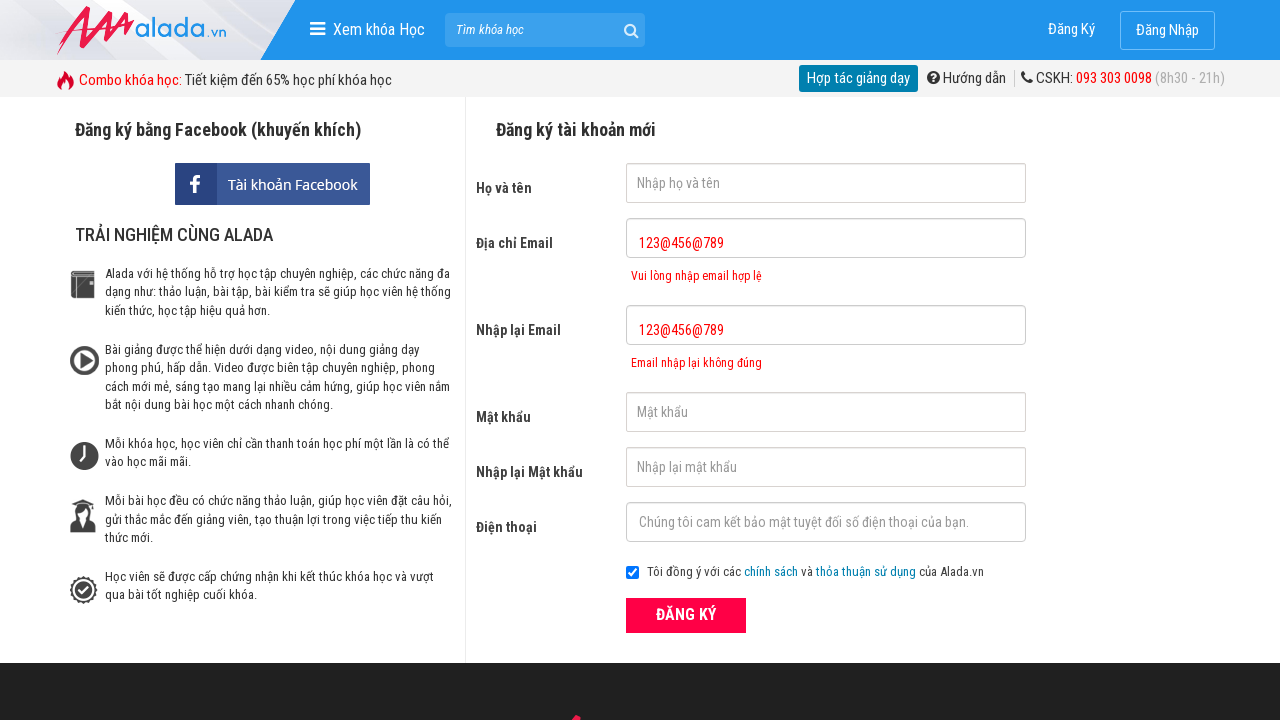